Navigates to the AutomationTalks website and verifies the page loads by checking the title is accessible

Starting URL: https://automationtalks.com/

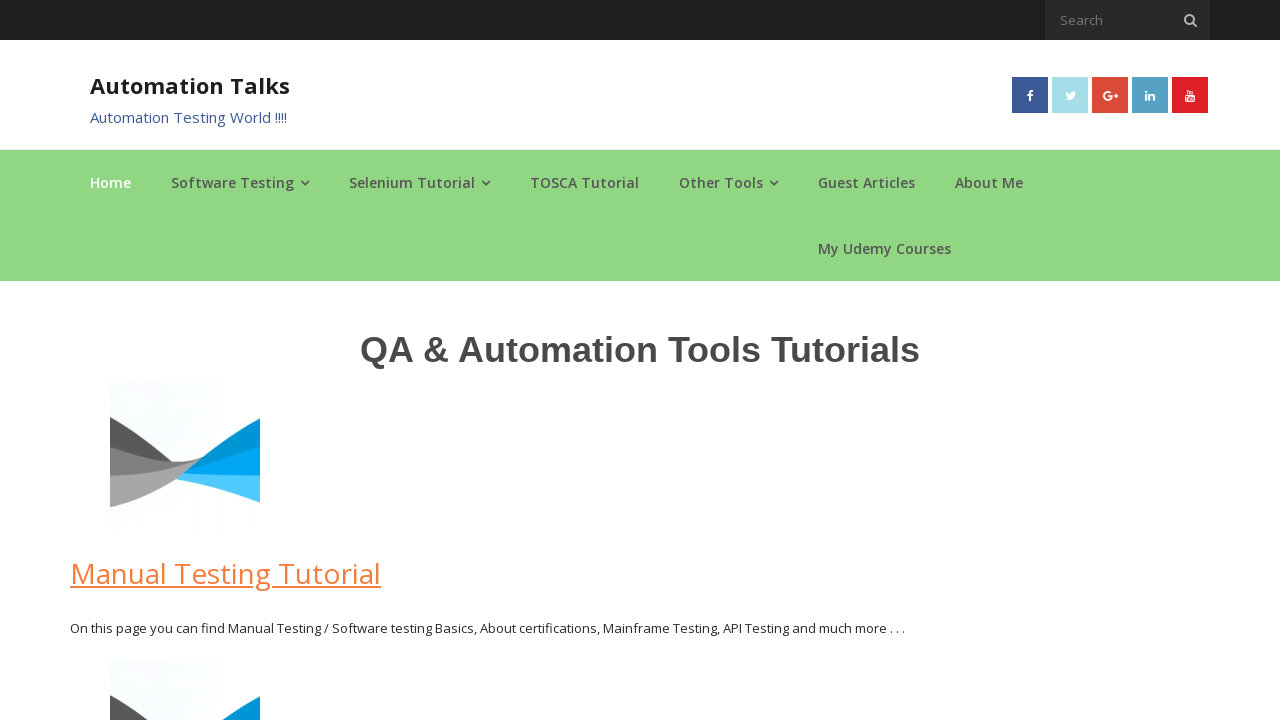

Navigated to AutomationTalks website
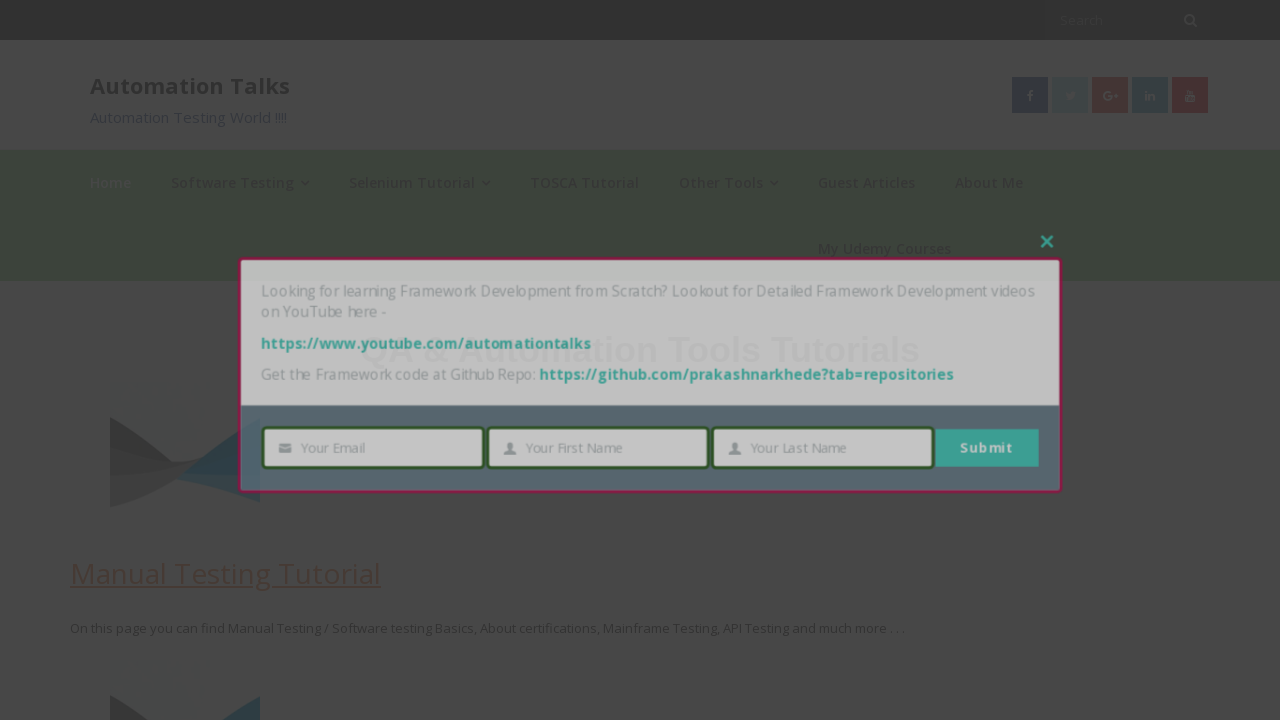

Page fully loaded (domcontentloaded state reached)
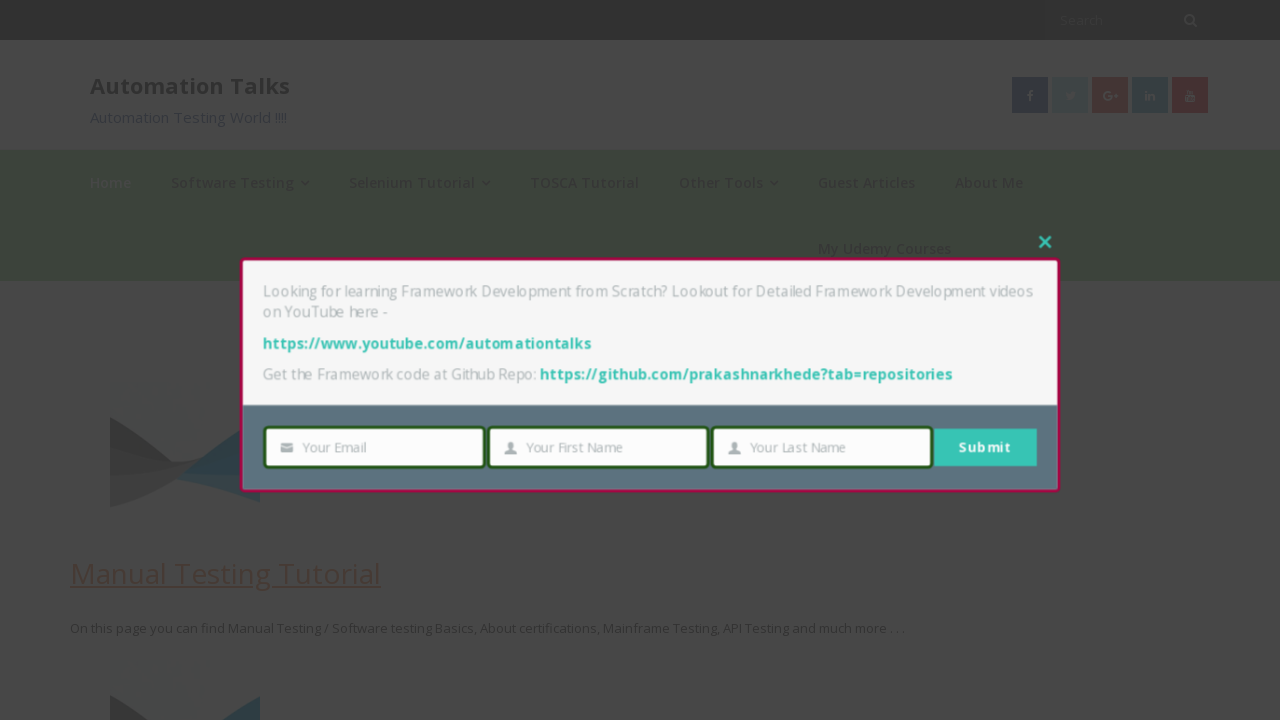

Verified page title is accessible
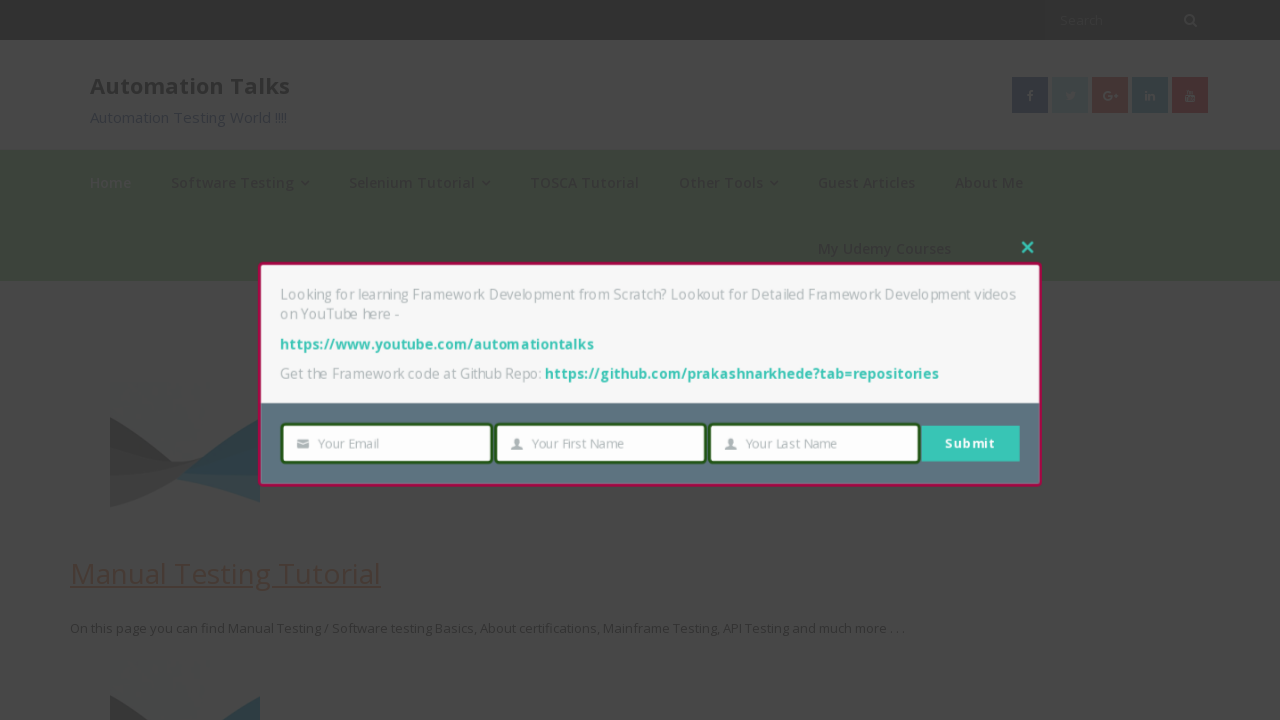

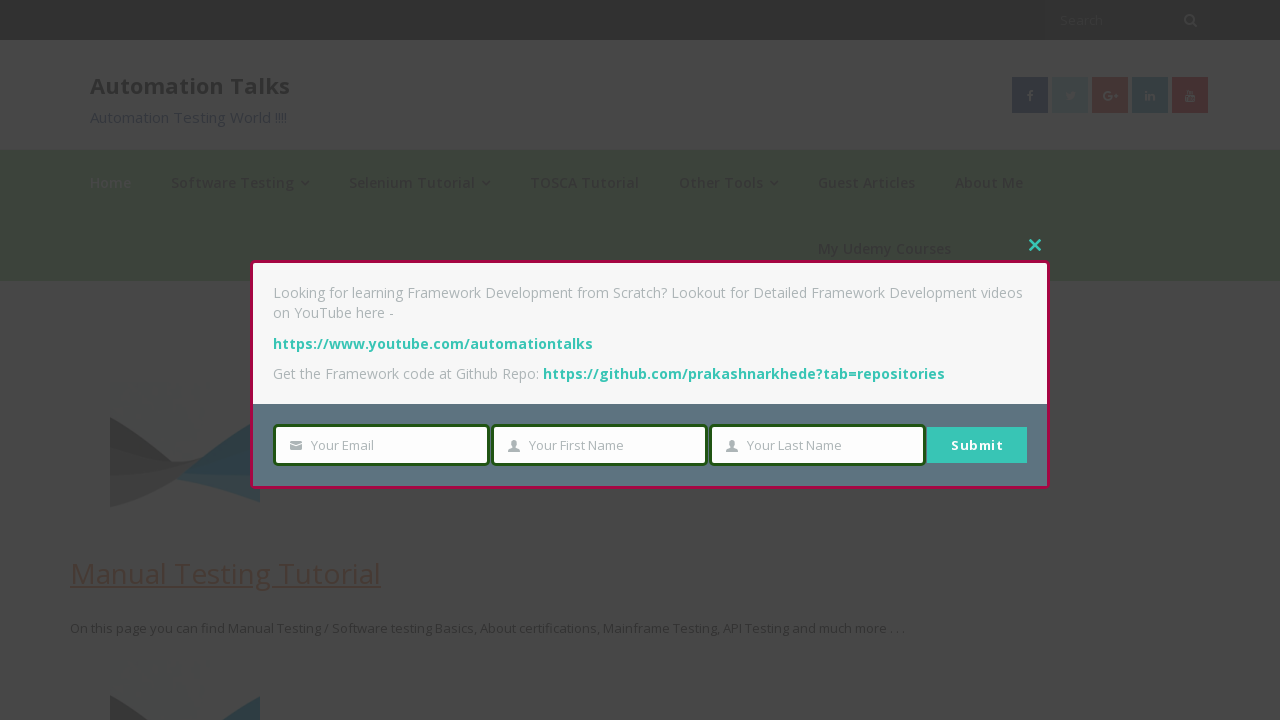